Navigates to a YouTube video page and waits for it to load

Starting URL: https://www.youtube.com/watch?v=dQw4w9WgXcQ

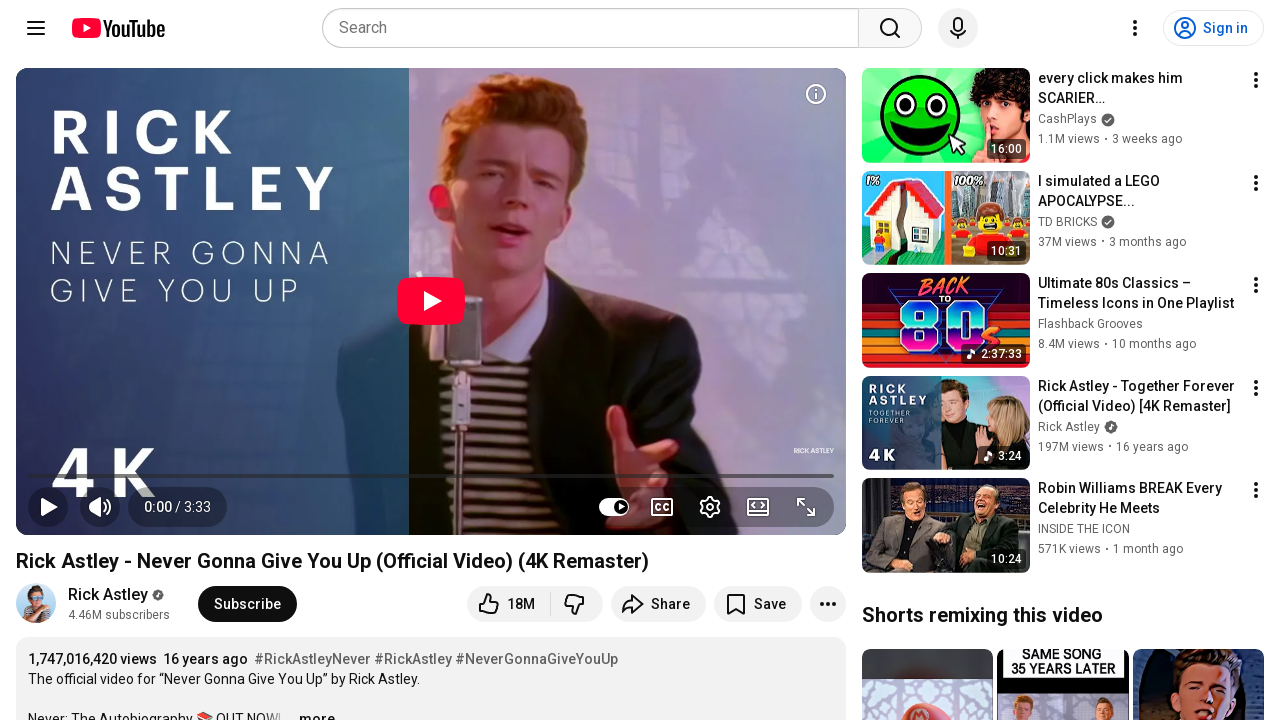

Navigated to YouTube video page
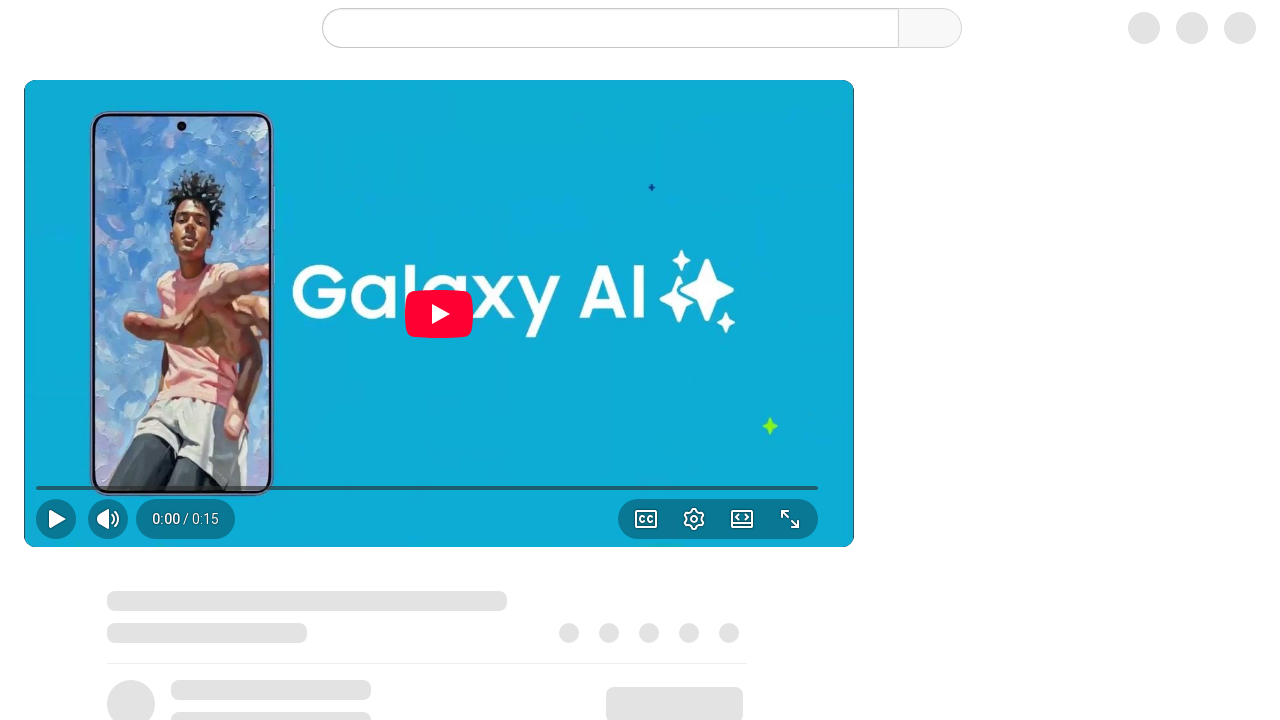

Video player loaded successfully
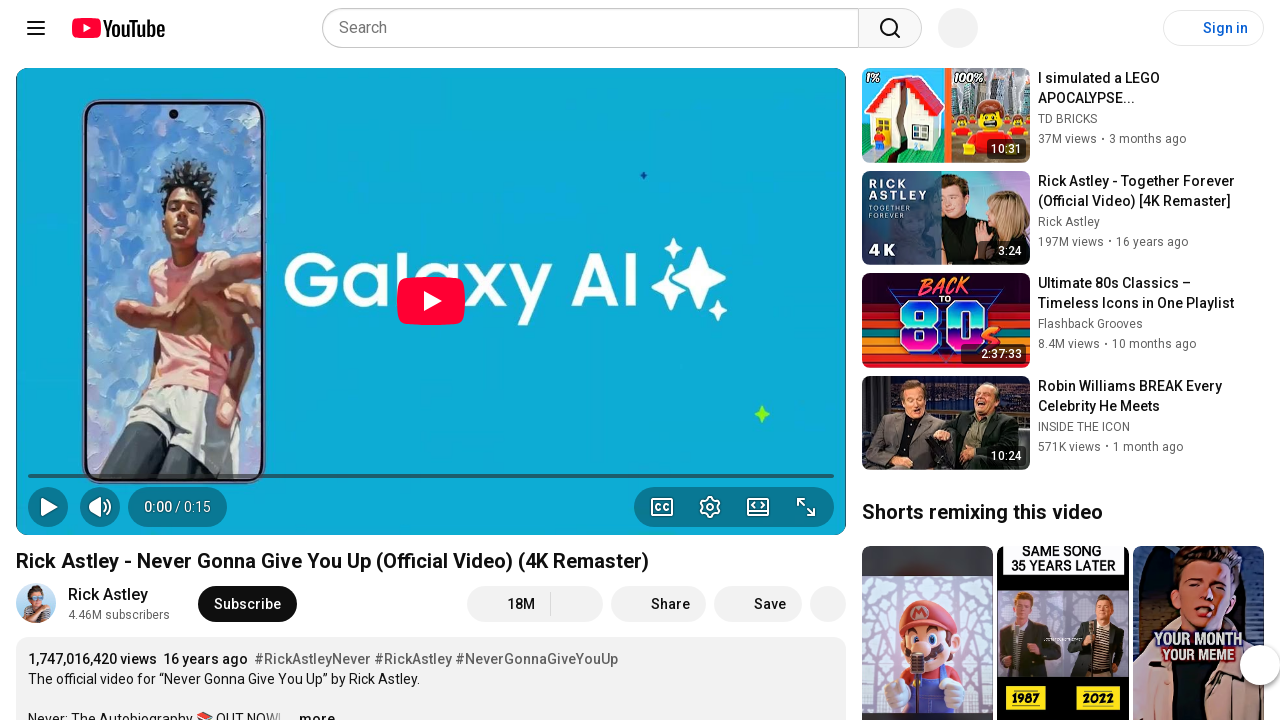

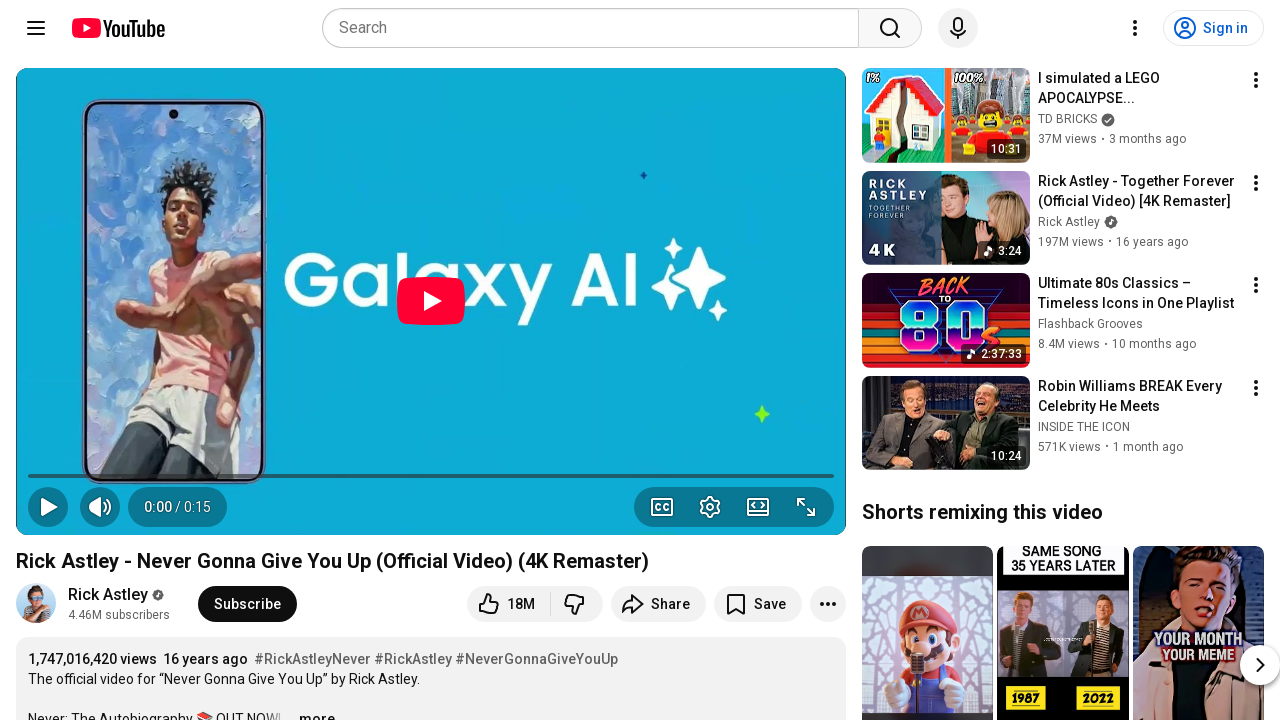